Tests page scrolling functionality by scrolling down and then scrolling back up on a blog page using JavaScript execution.

Starting URL: http://only-testing-blog.blogspot.com/

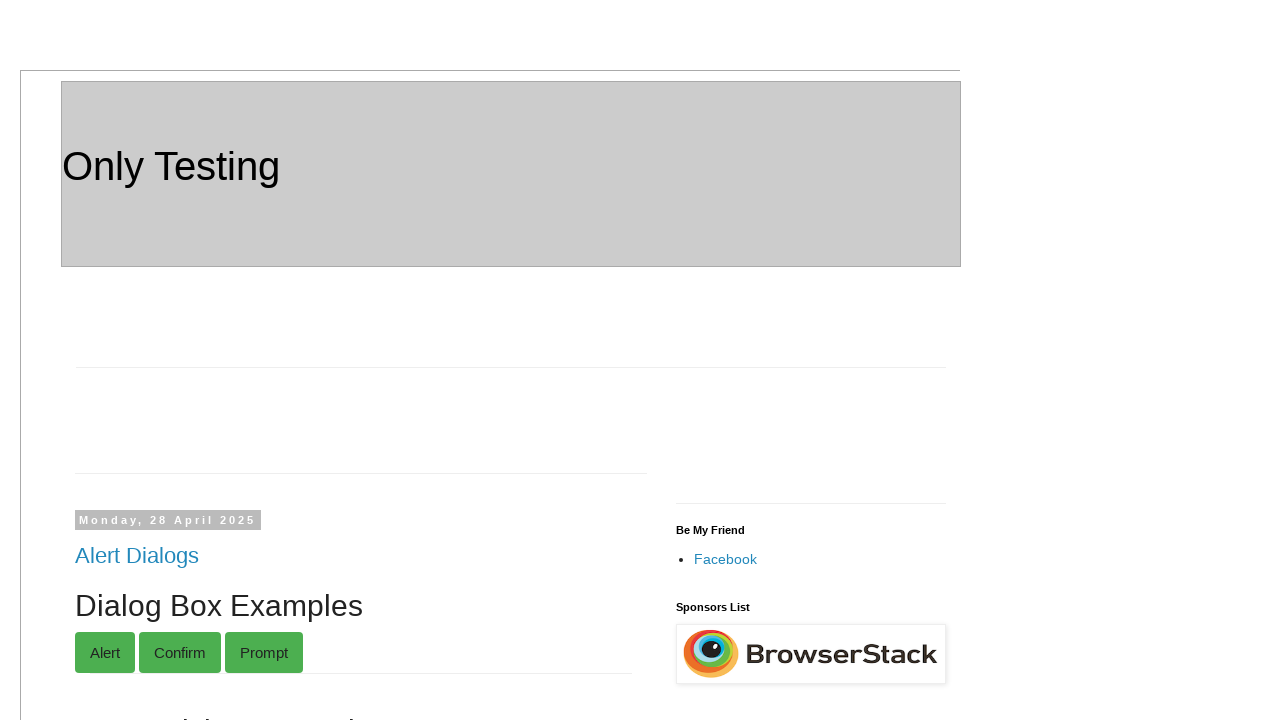

Navigated to the blog page
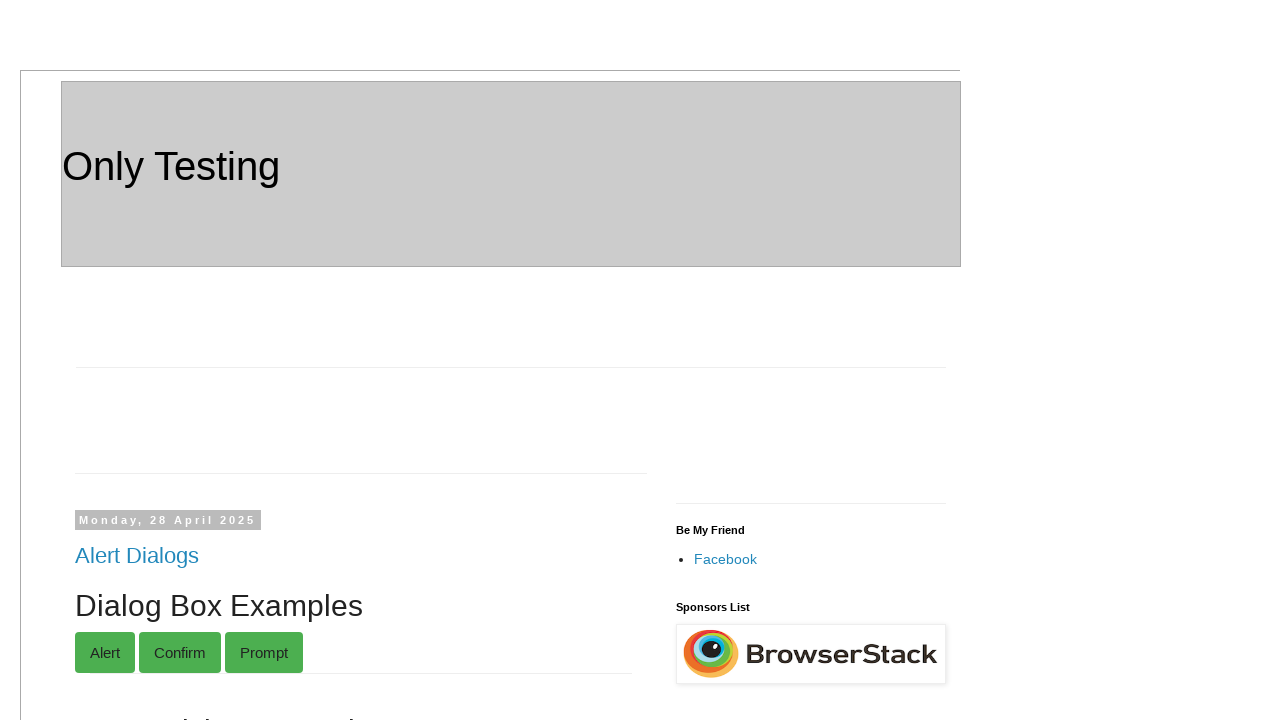

Scrolled down the page by 1600 pixels
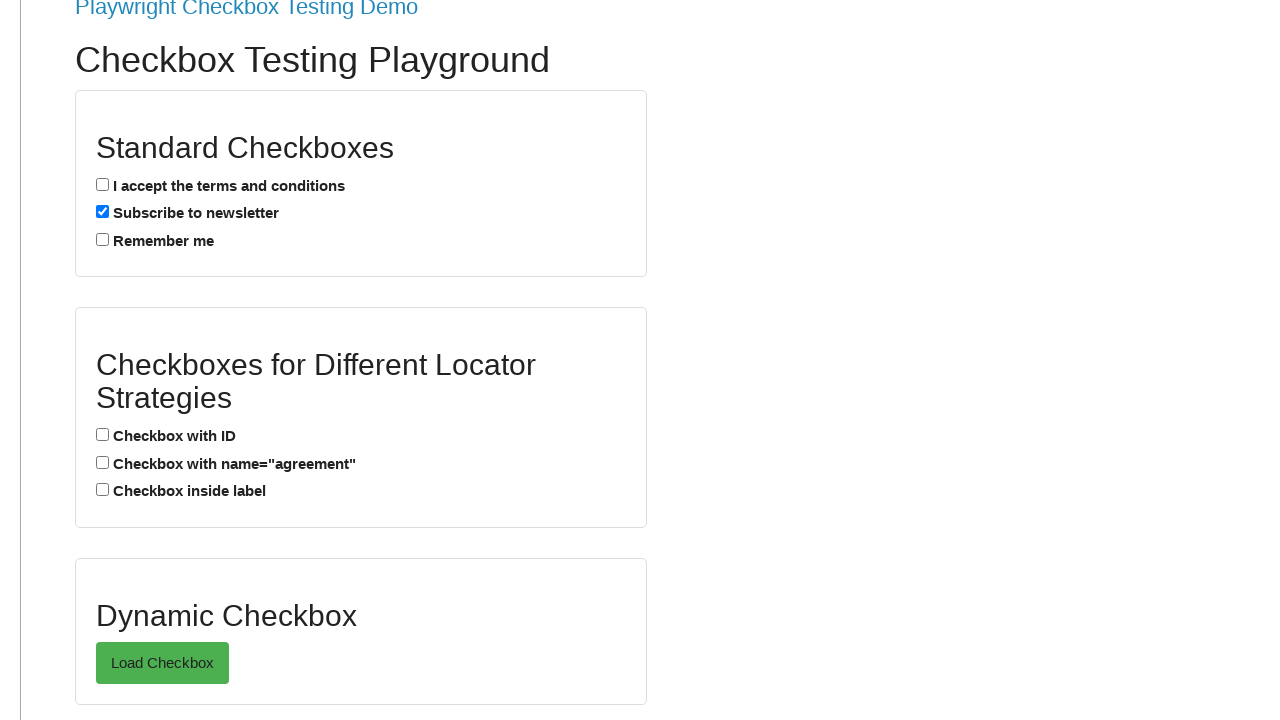

Waited 2000ms for scroll animation to complete
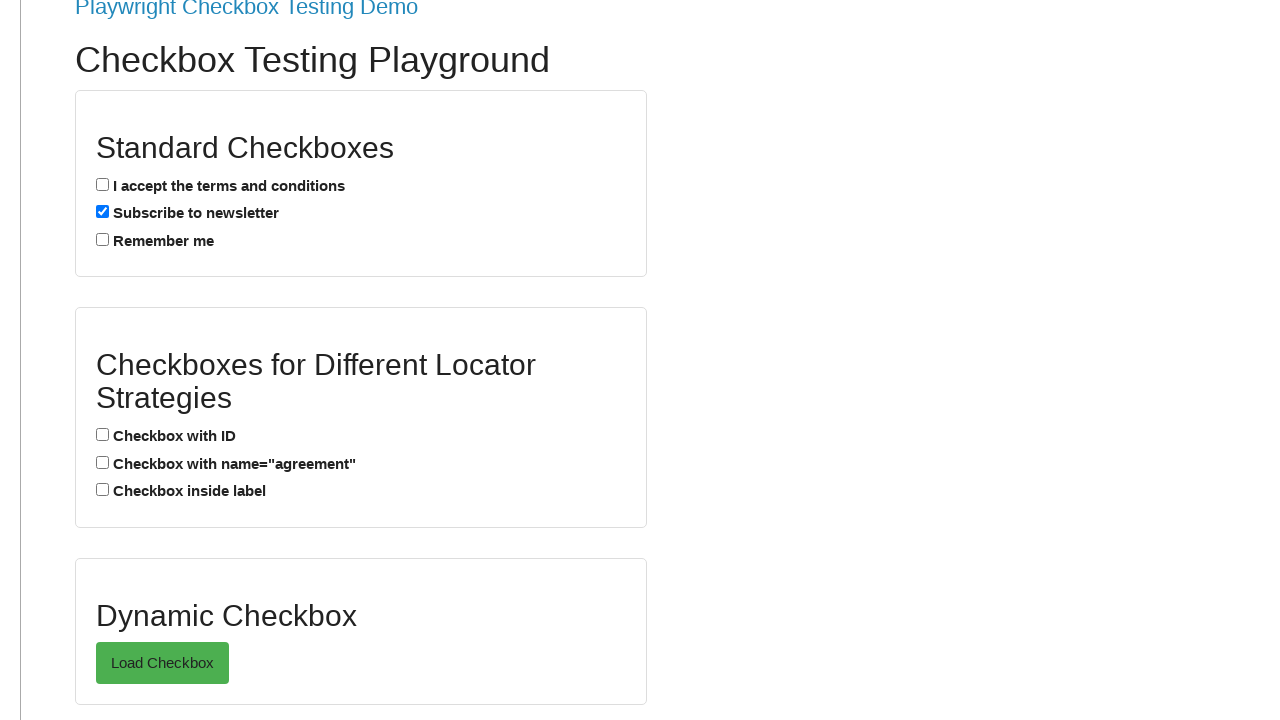

Scrolled up the page by 500 pixels
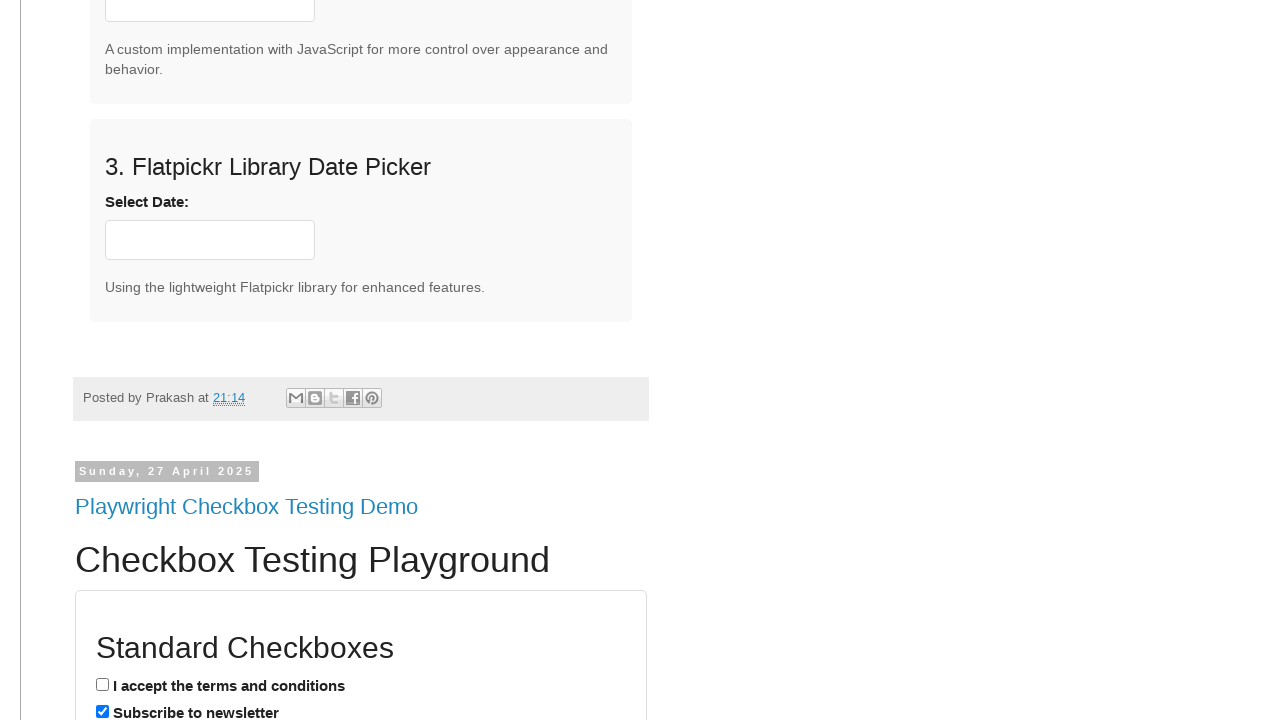

Scrolled horizontally by 500 pixels
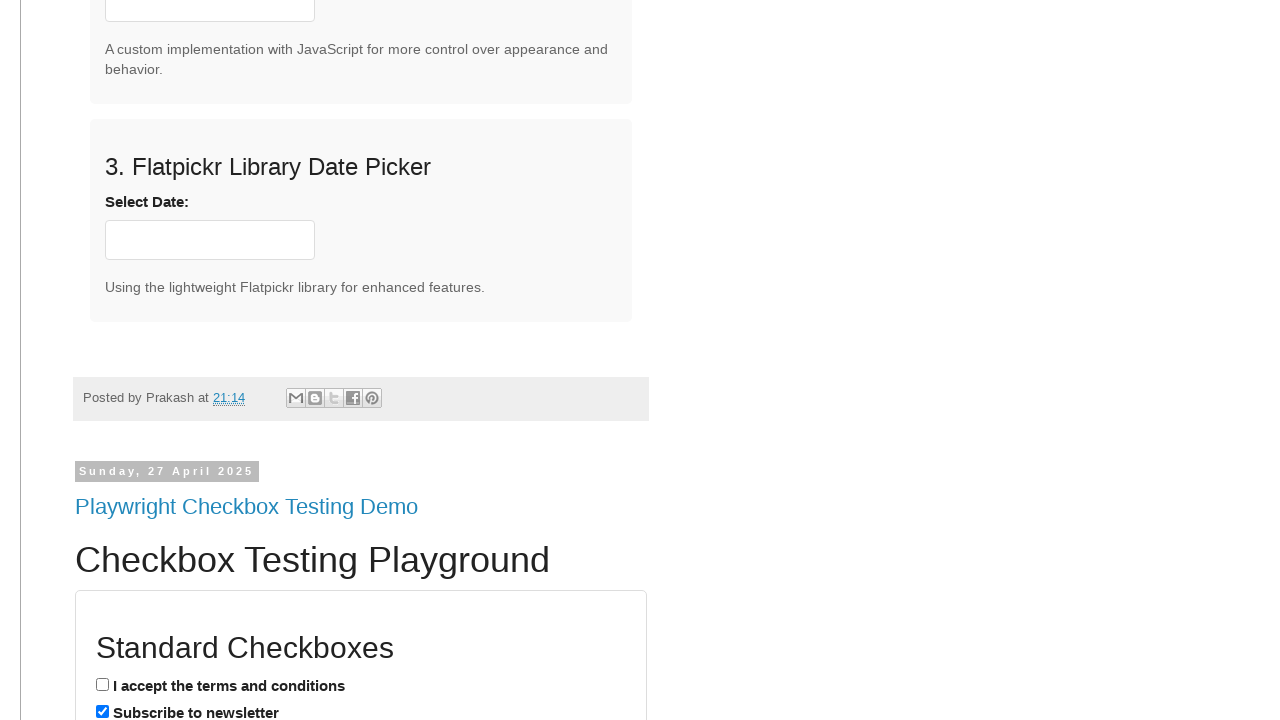

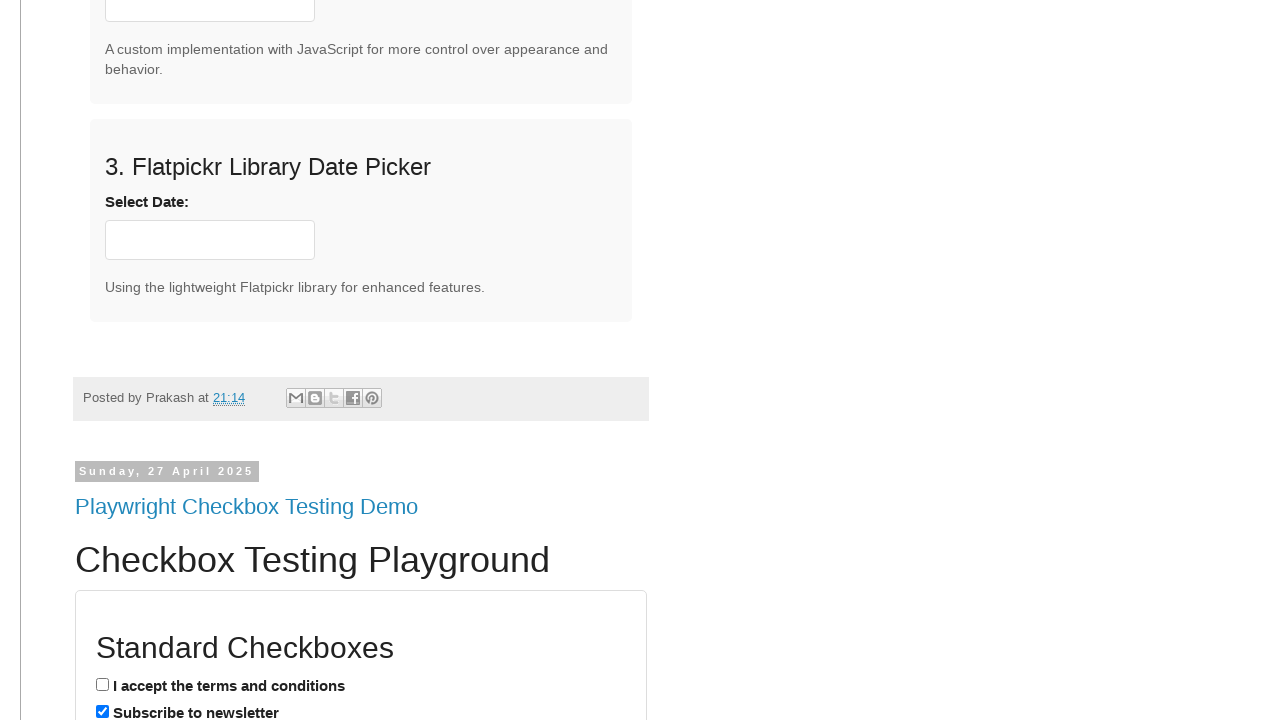